Navigates to the DemoQA homepage and maximizes the browser window. This is a basic page load verification test.

Starting URL: https://demoqa.com/

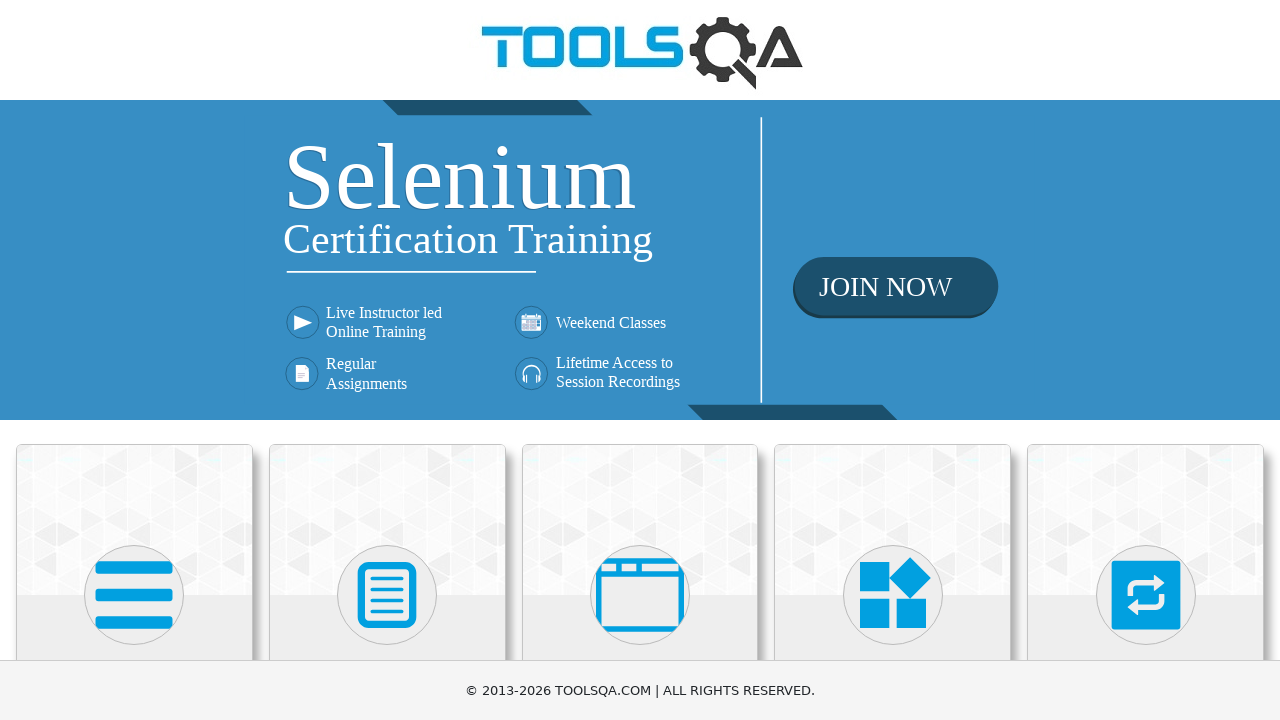

Set browser viewport to 1920x1080 to maximize window
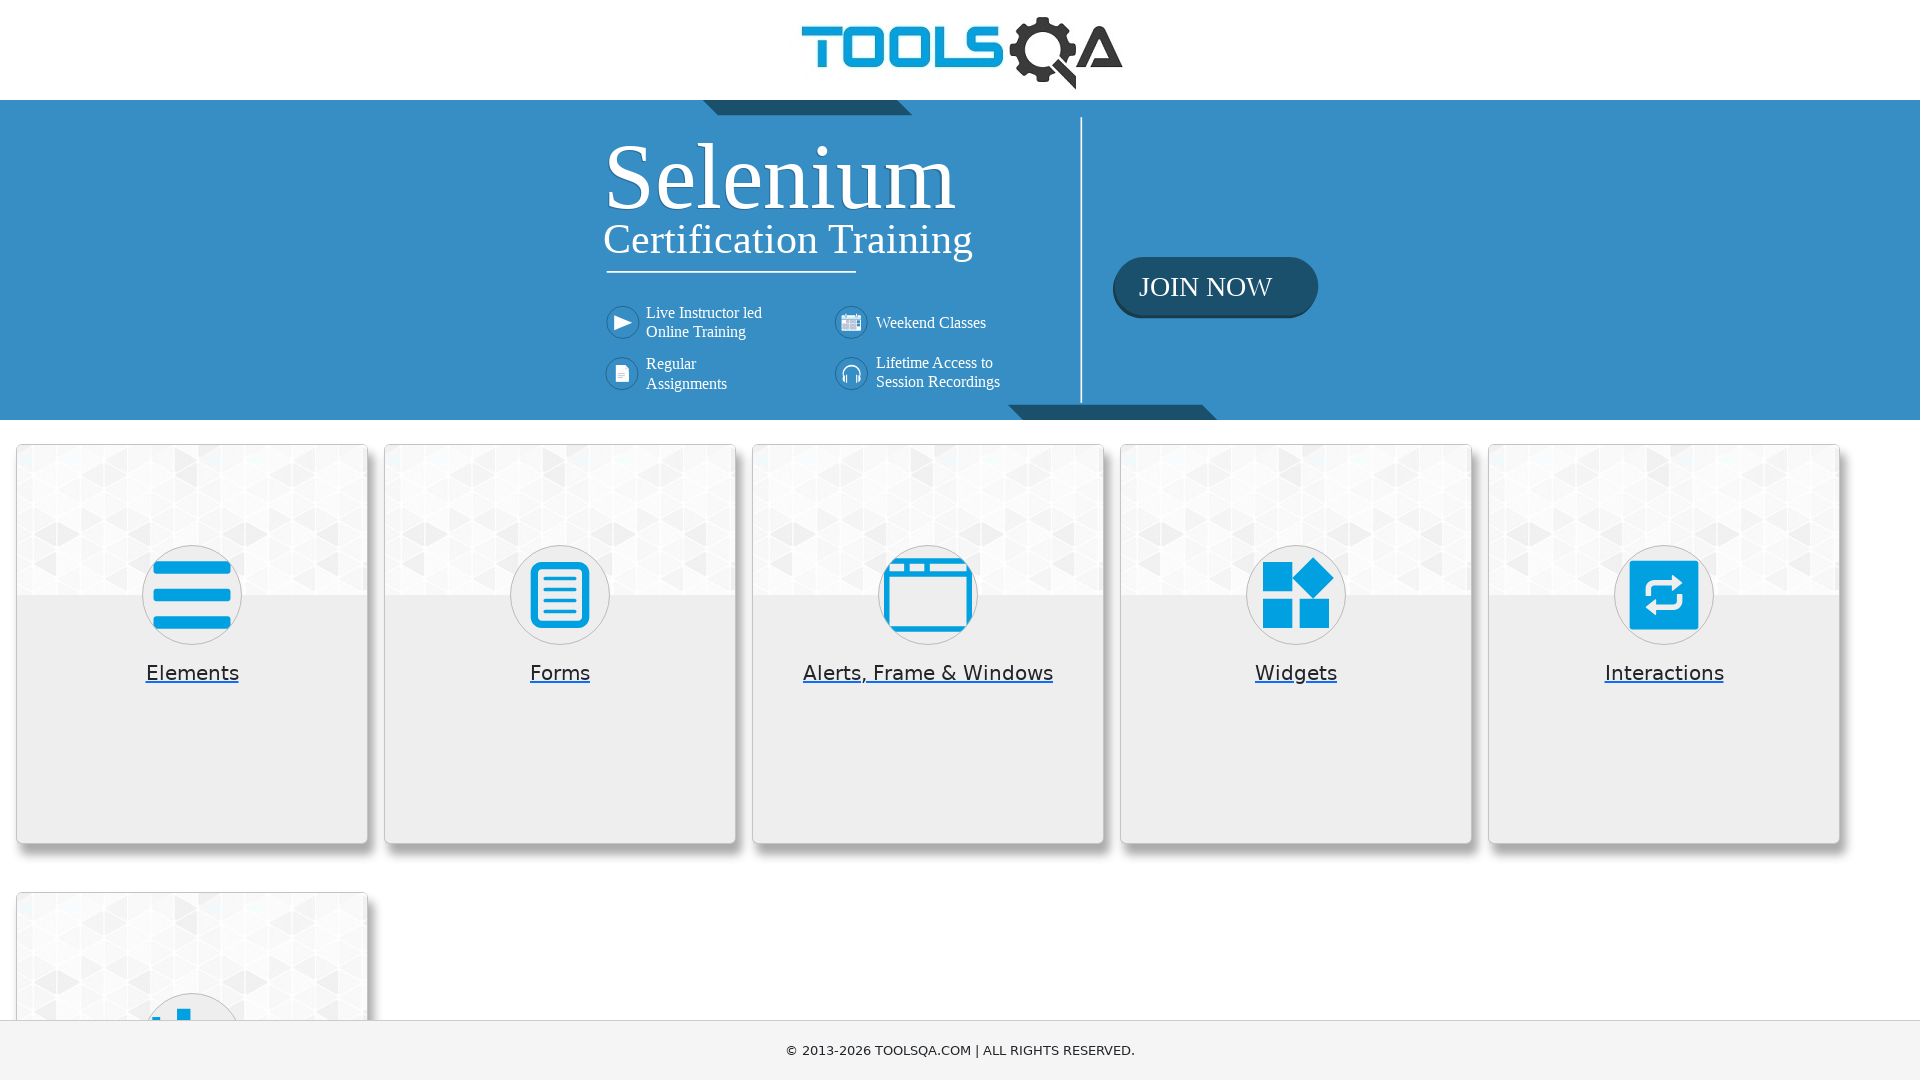

DemoQA homepage loaded and DOM content fully rendered
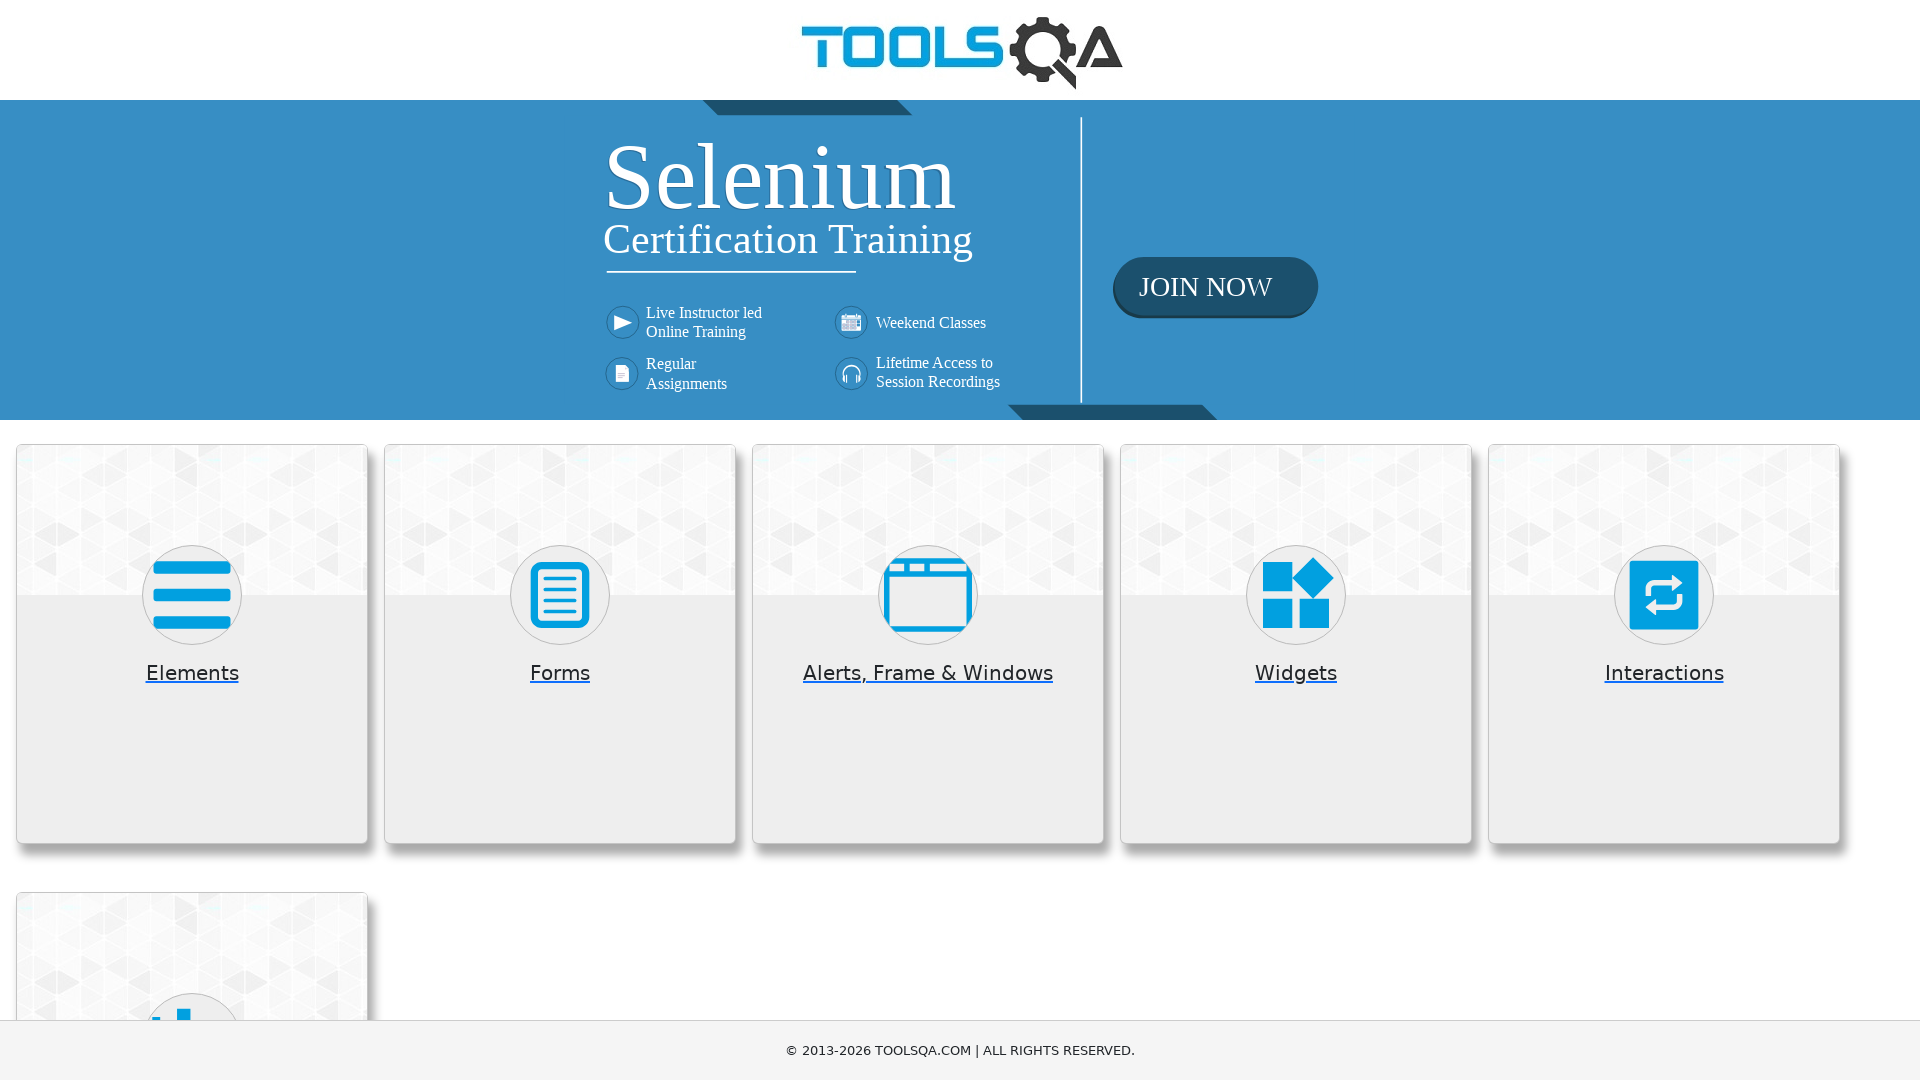

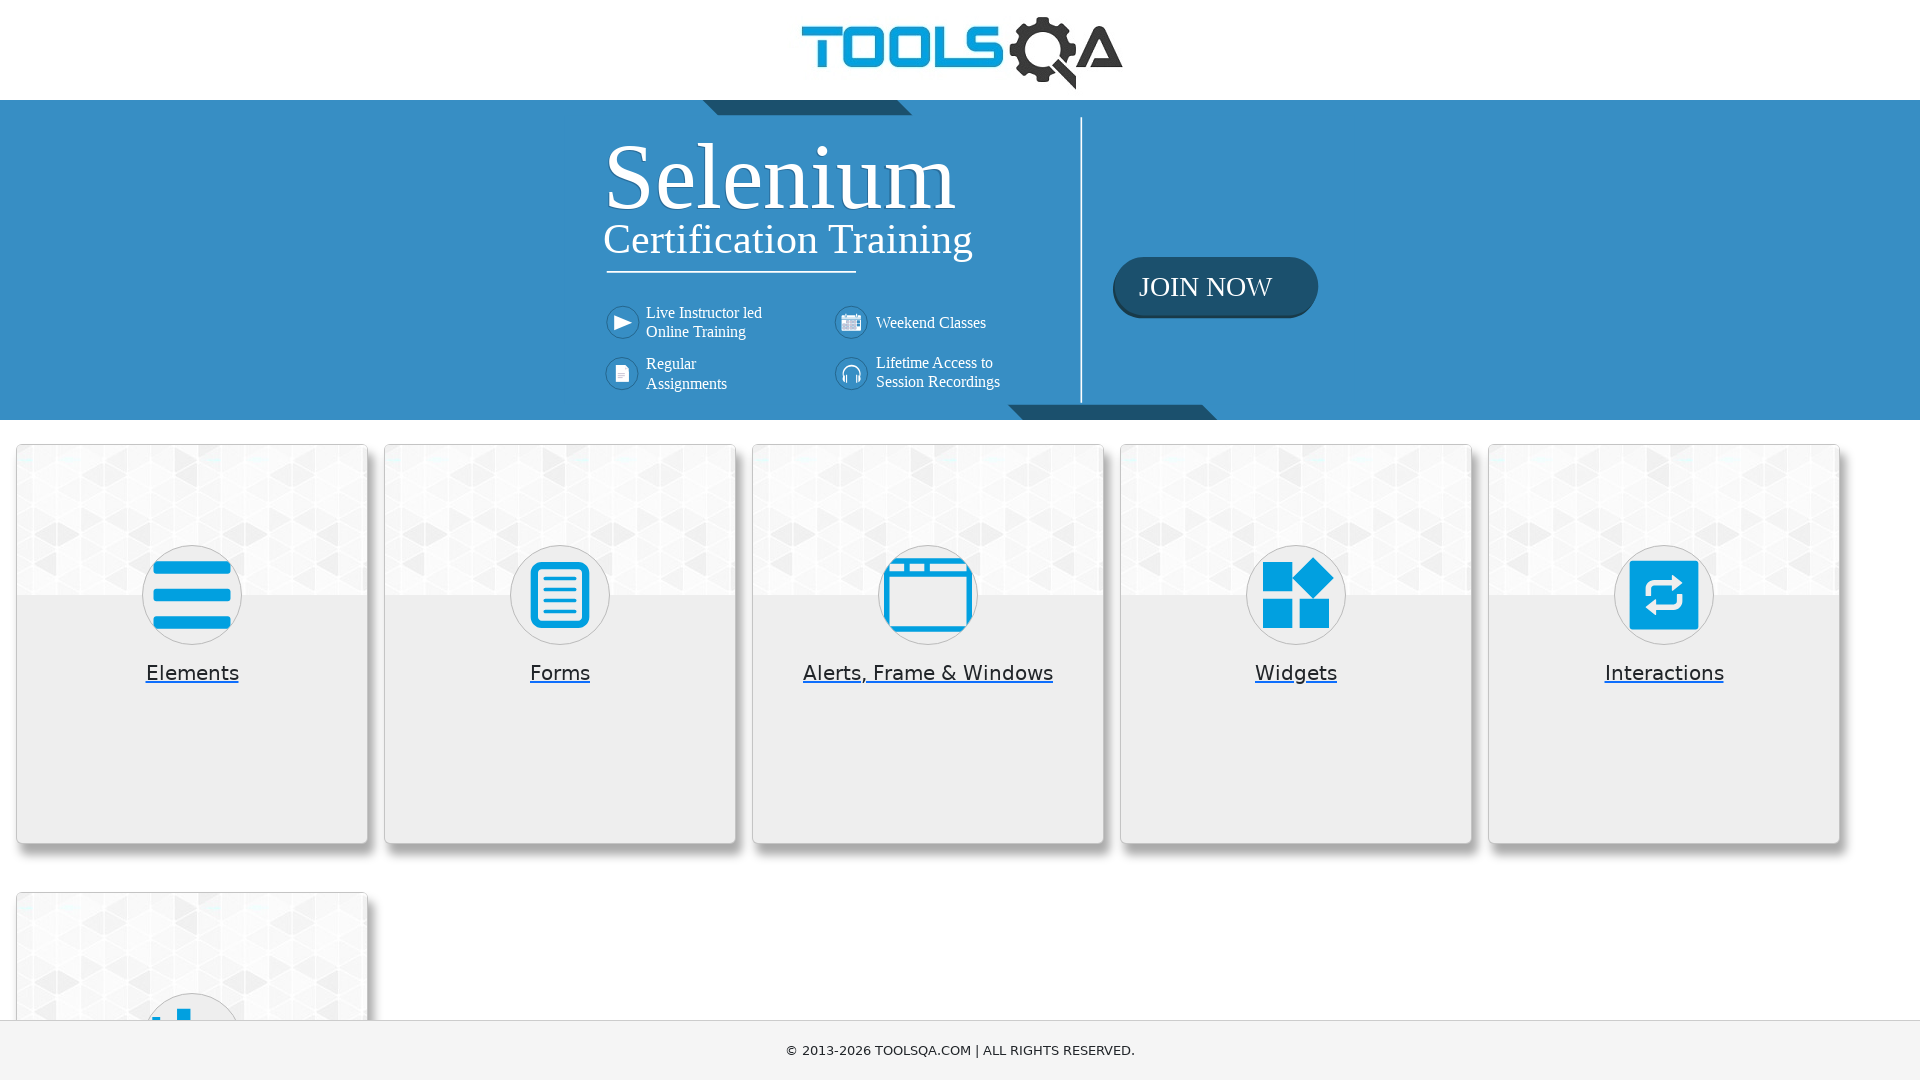